Tests handling a confirm JavaScript alert by clicking a button that triggers a confirm dialog and accepting it

Starting URL: https://demoqa.com/alerts

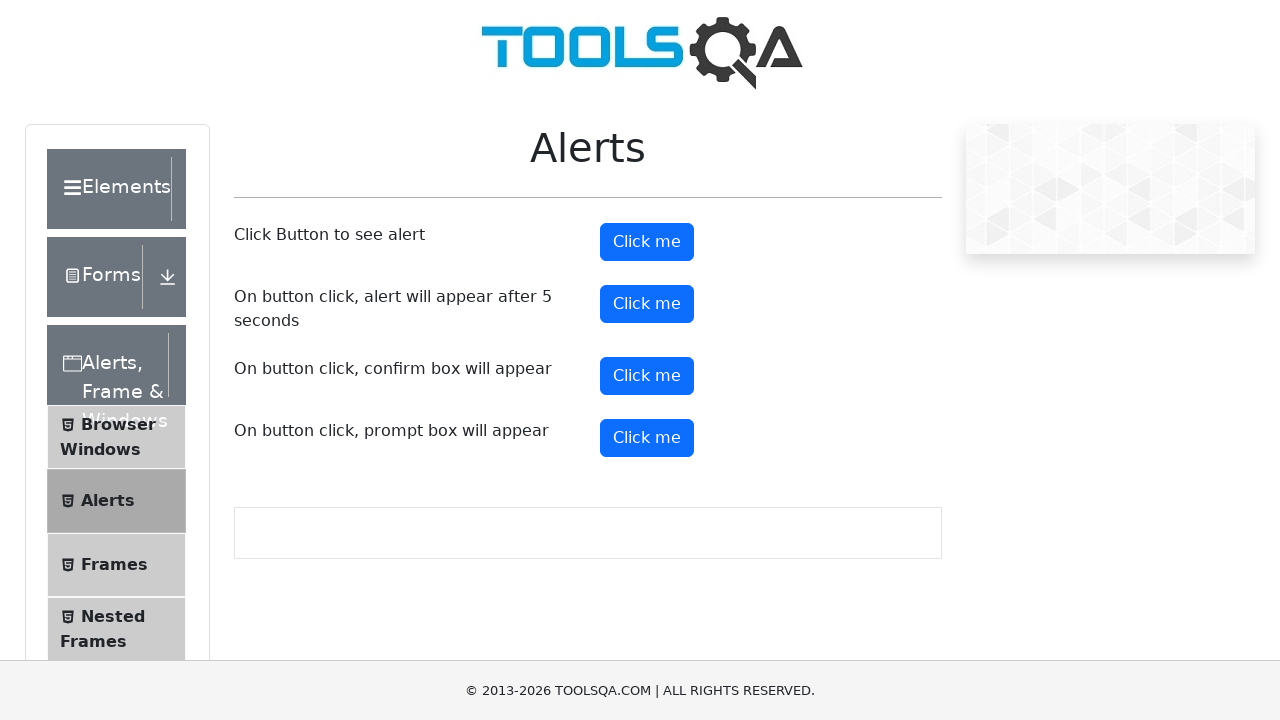

Set up dialog handler to automatically accept confirm alerts
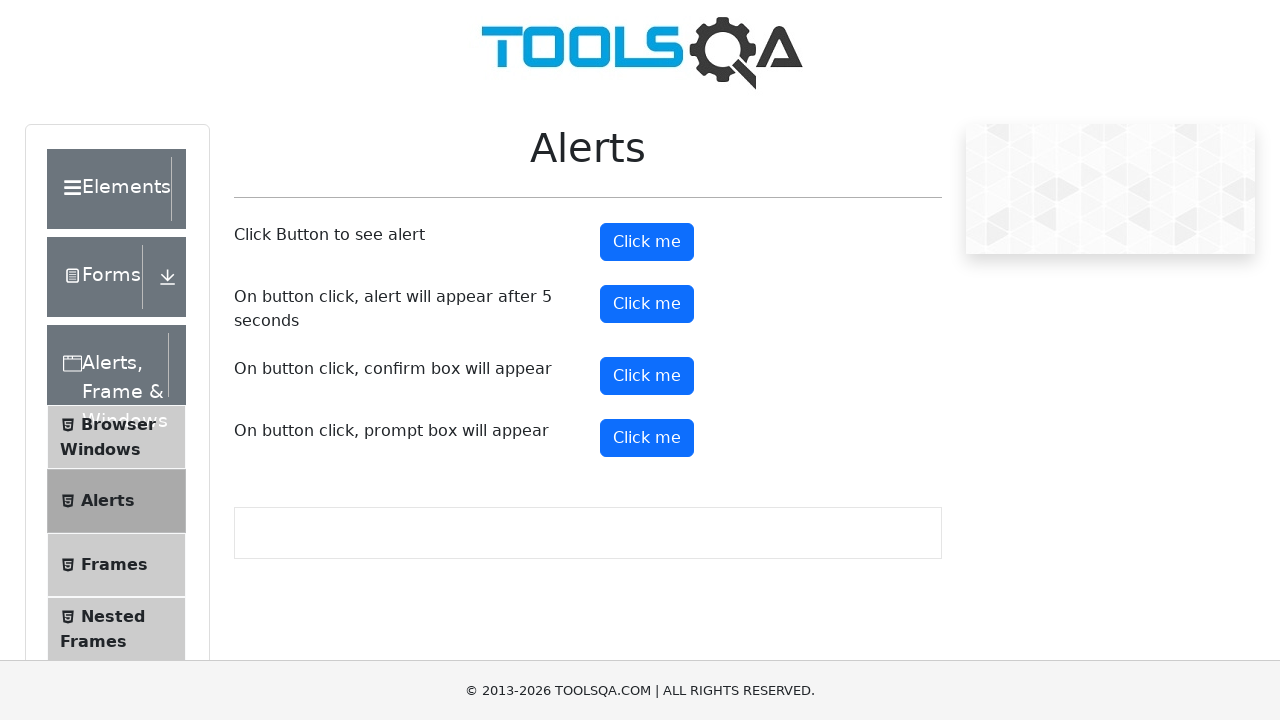

Clicked the confirm alert button at (647, 376) on button#confirmButton
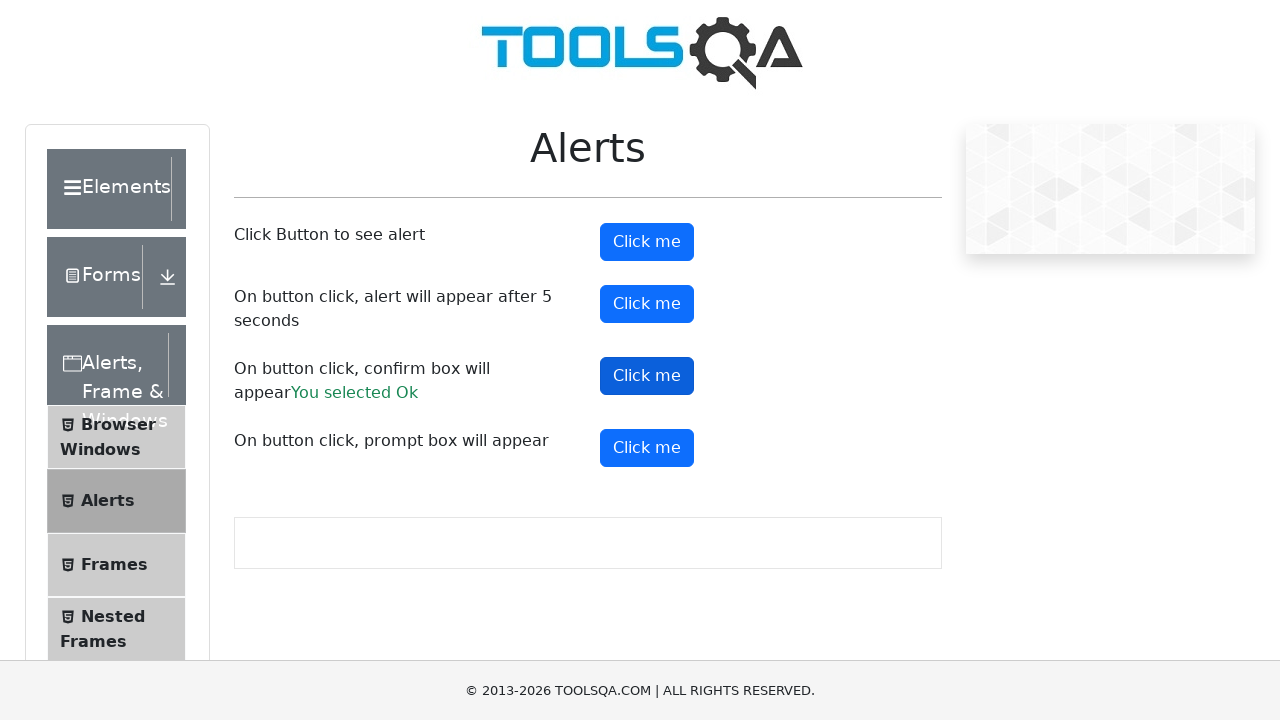

Confirm alert result text appeared on page
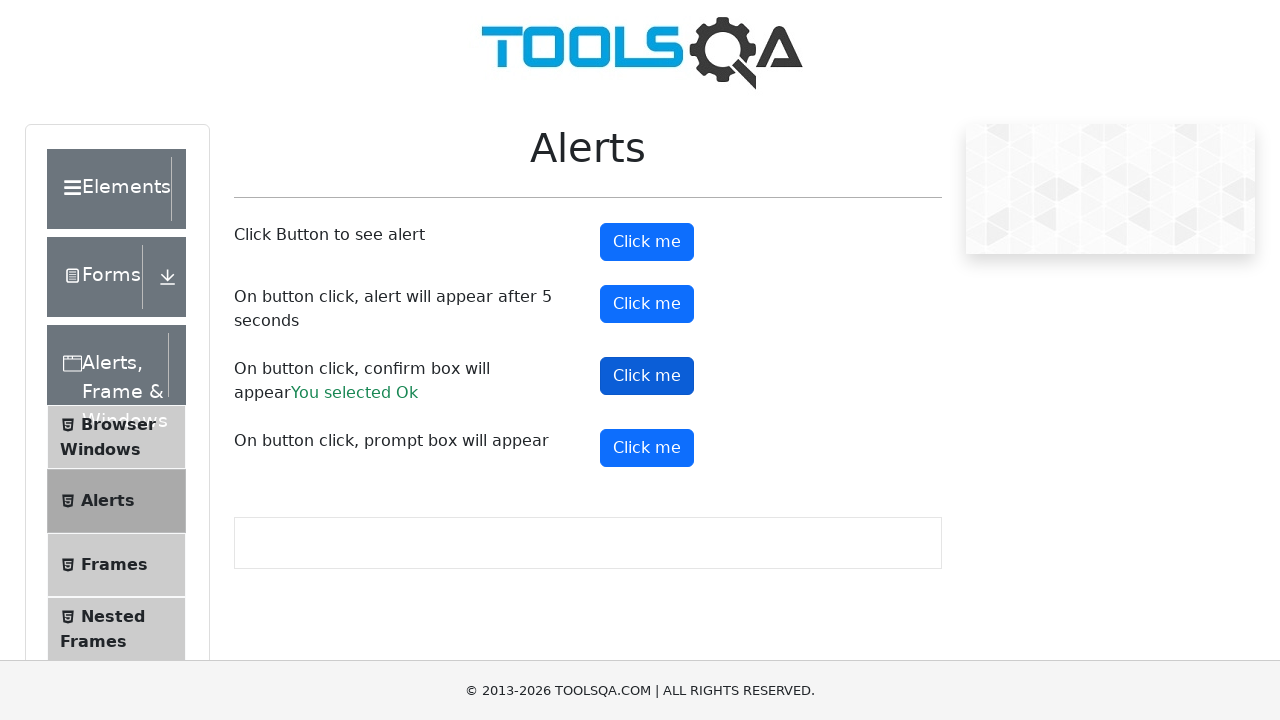

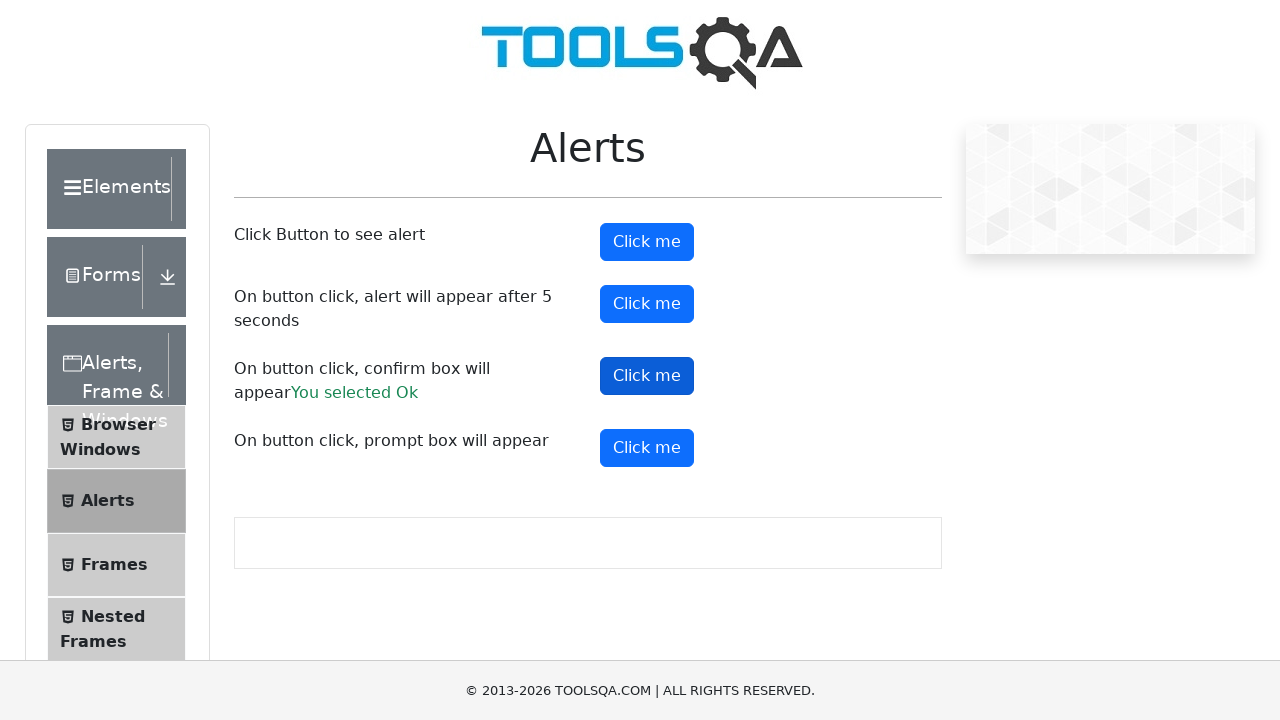